Tests drag and drop functionality by dragging a draggable element onto a droppable target within an iframe on the jQuery UI demo page.

Starting URL: https://jqueryui.com/droppable/

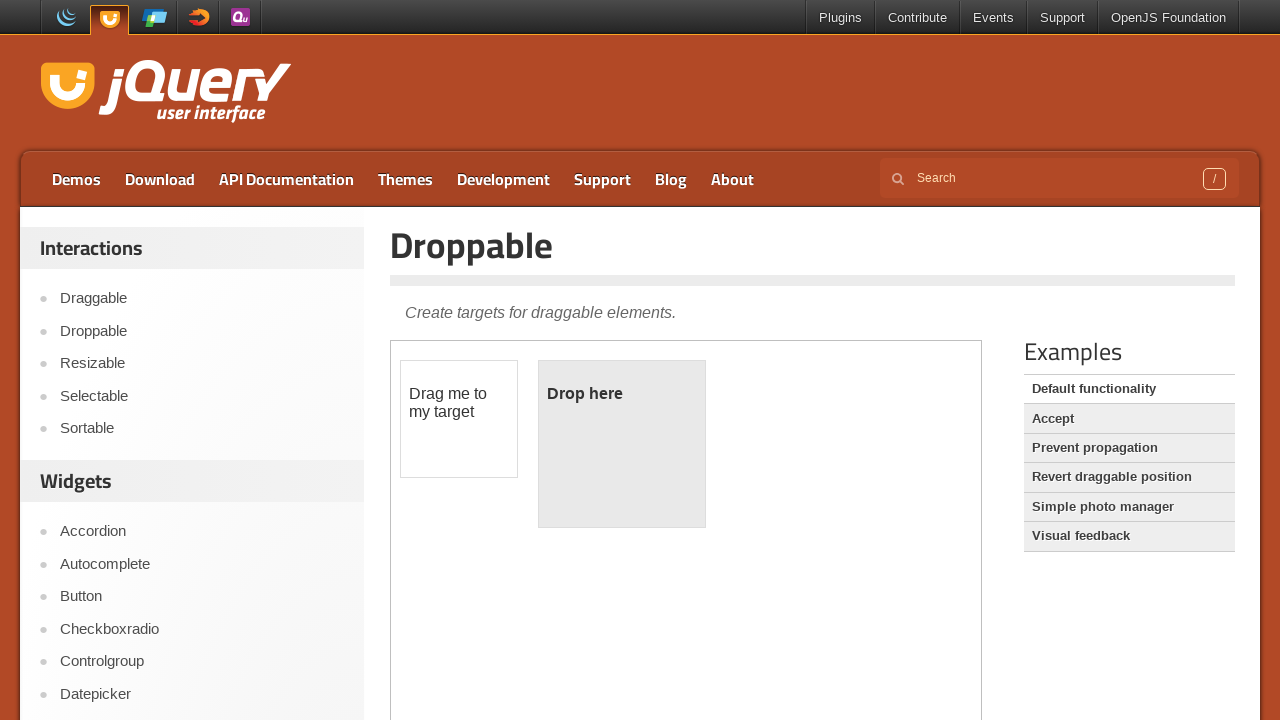

Located the iframe containing the drag and drop demo
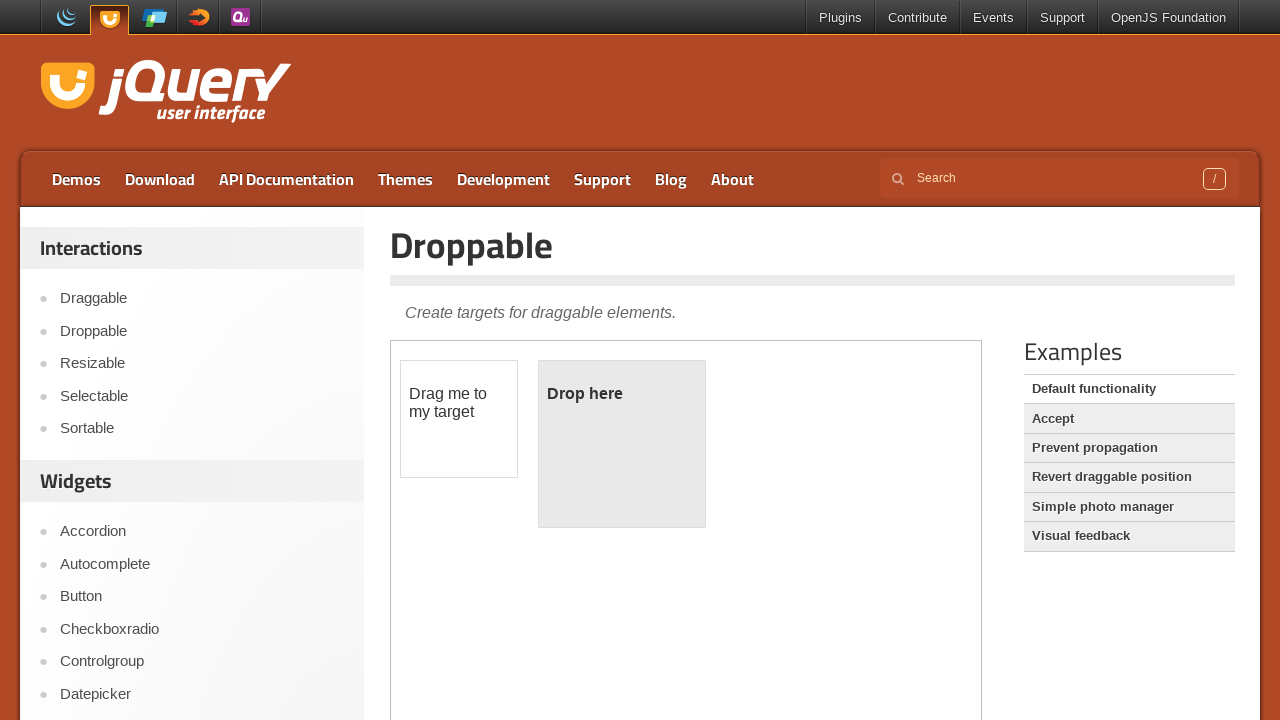

Located the draggable element (#draggable) within the iframe
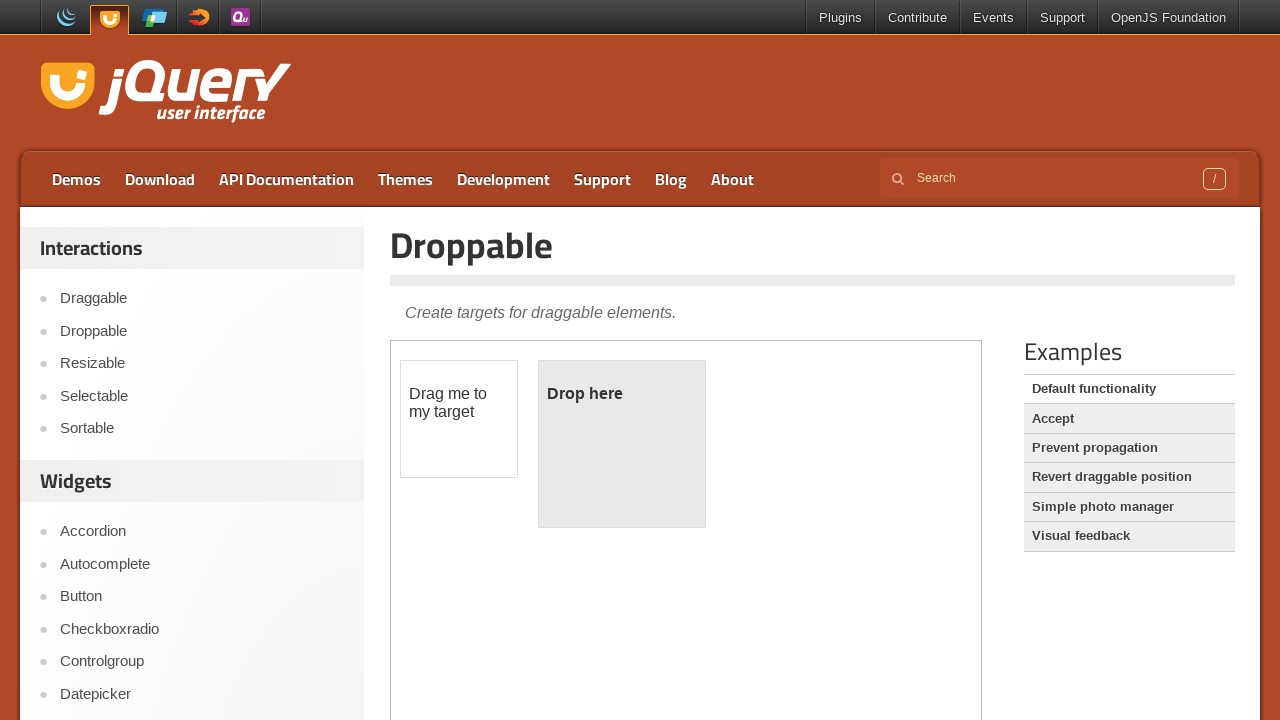

Located the droppable target element (#droppable) within the iframe
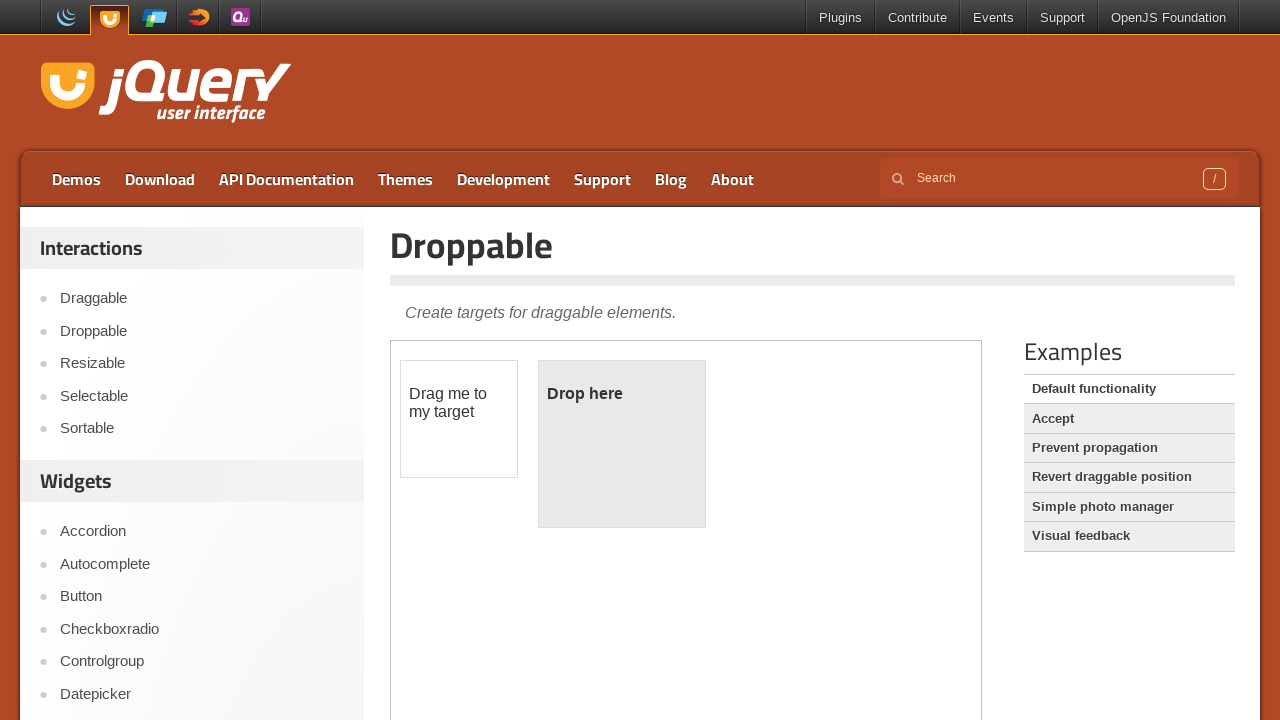

Dragged the draggable element onto the droppable target at (622, 444)
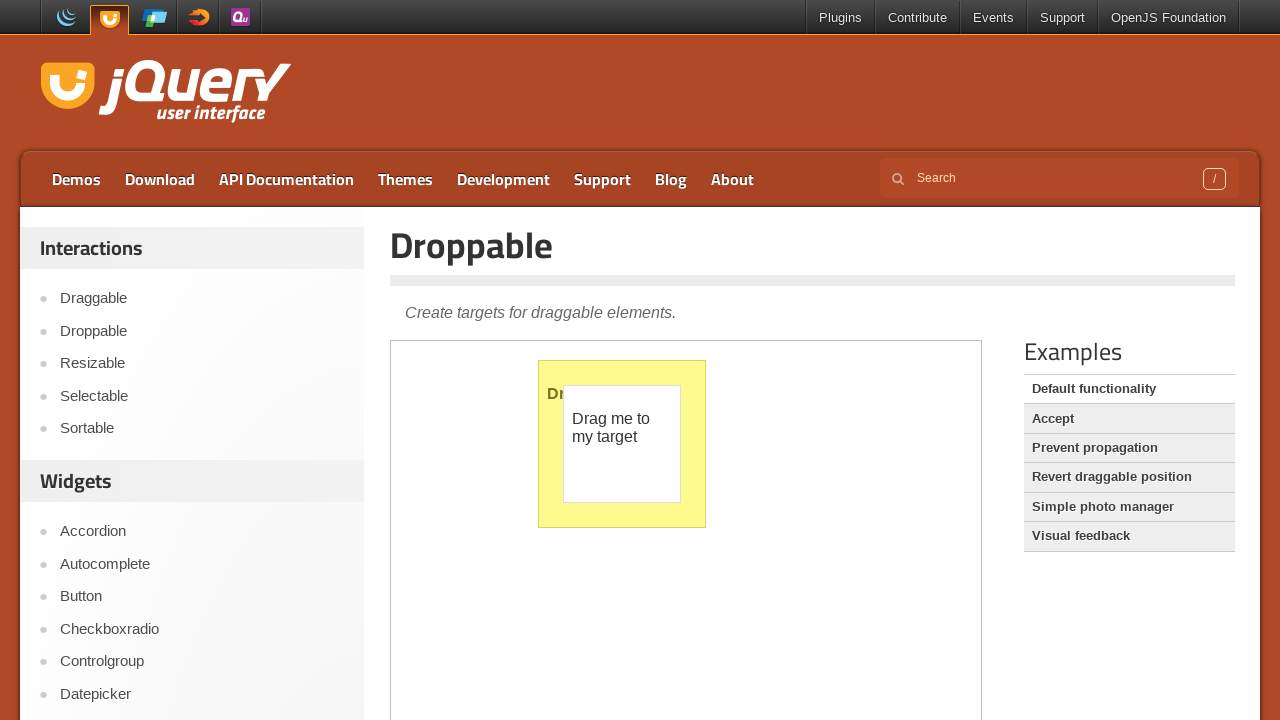

Verified that the droppable element is present and drag-drop action completed
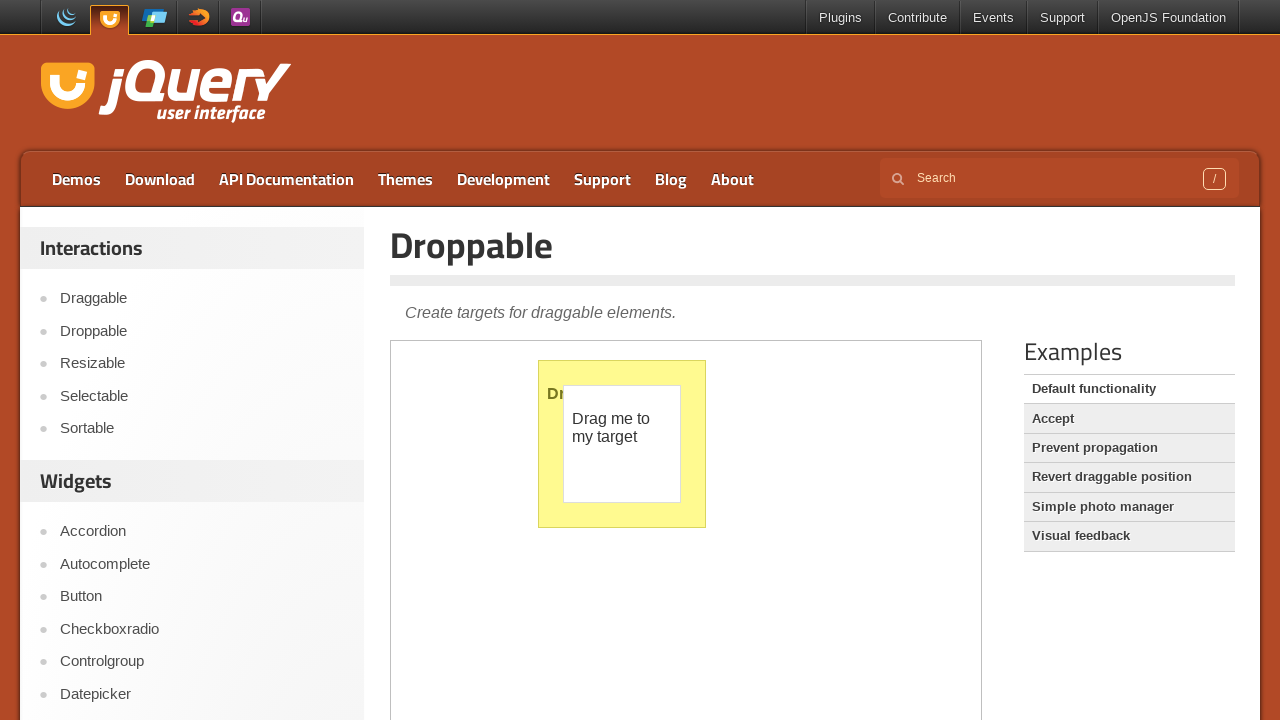

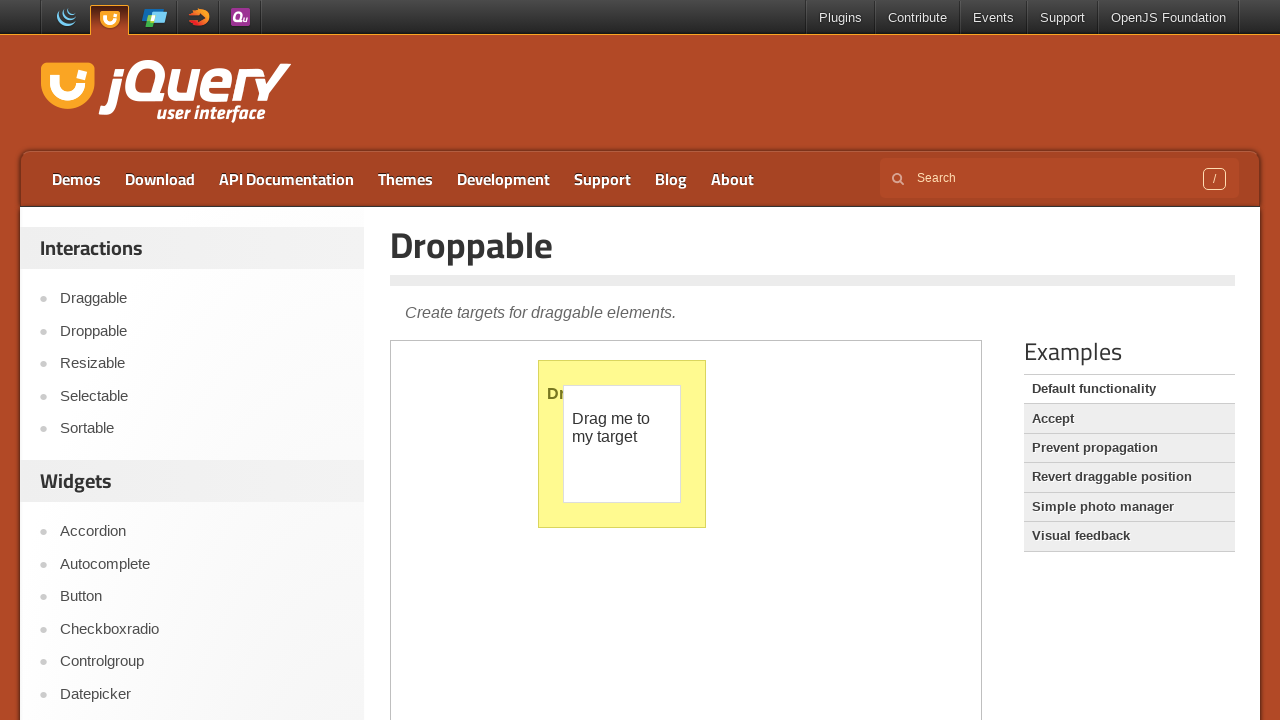